Tests table sorting functionality by clicking on the vegetable/fruit name column header and verifying that the items are displayed in sorted order

Starting URL: https://rahulshettyacademy.com/seleniumPractise/#/offers

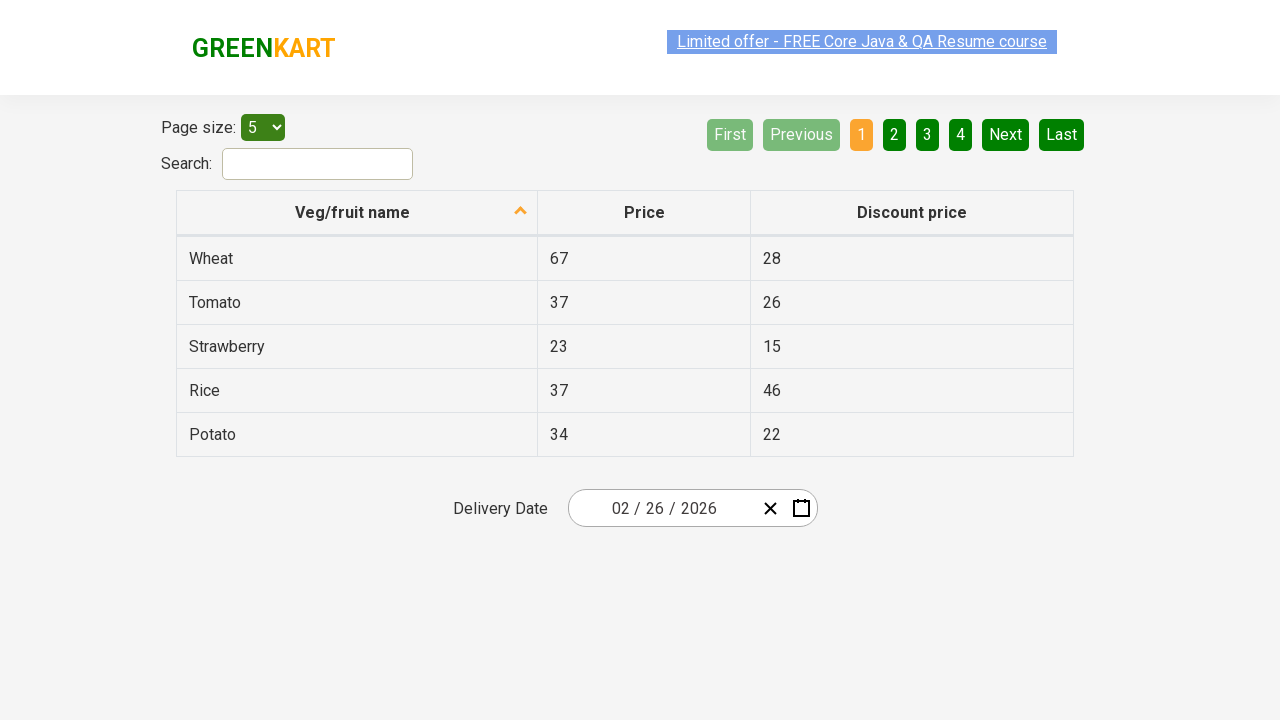

Clicked on 'Veg/fruit name' column header to sort at (353, 212) on xpath=//span[text()='Veg/fruit name']
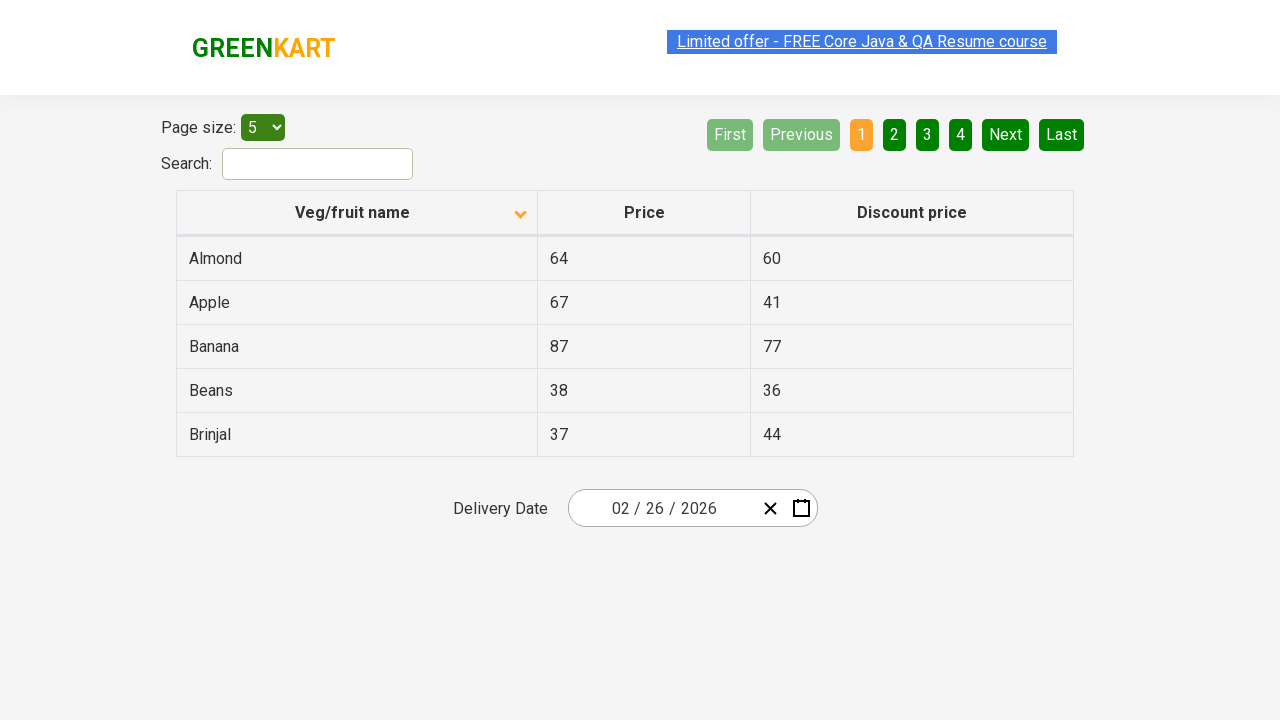

Waited for table sorting to complete
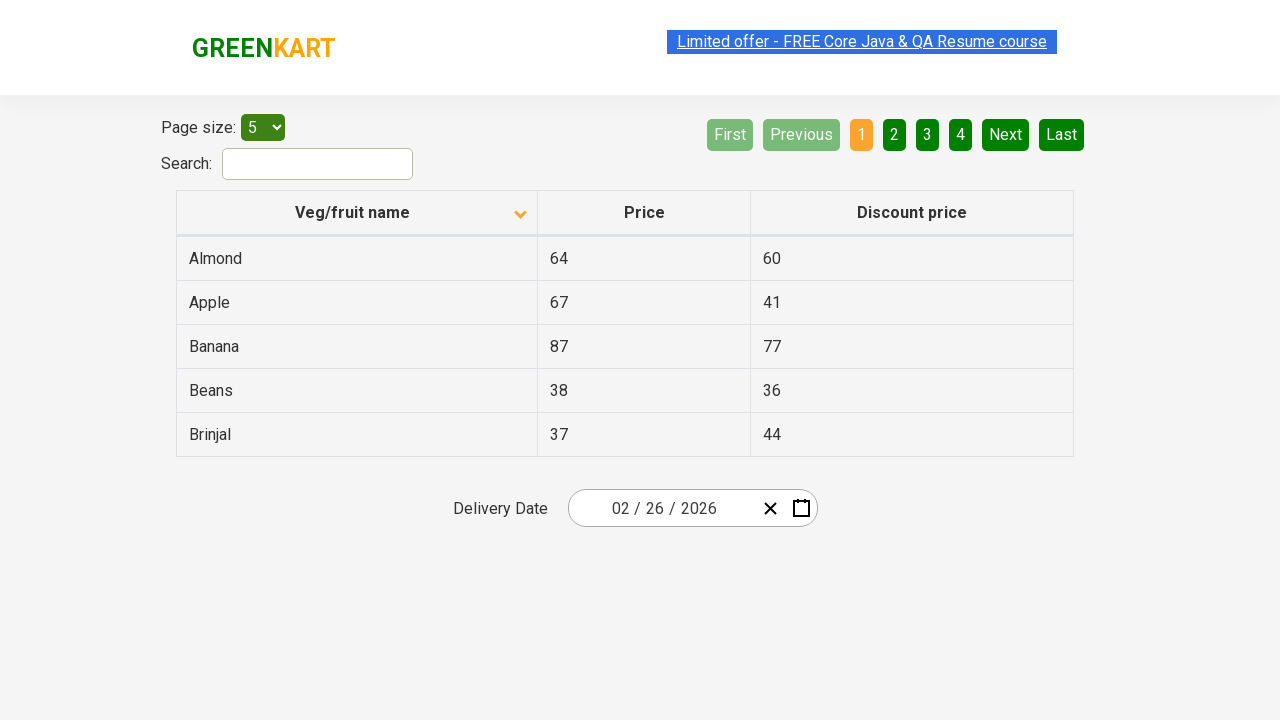

Retrieved all vegetable/fruit names from the first column
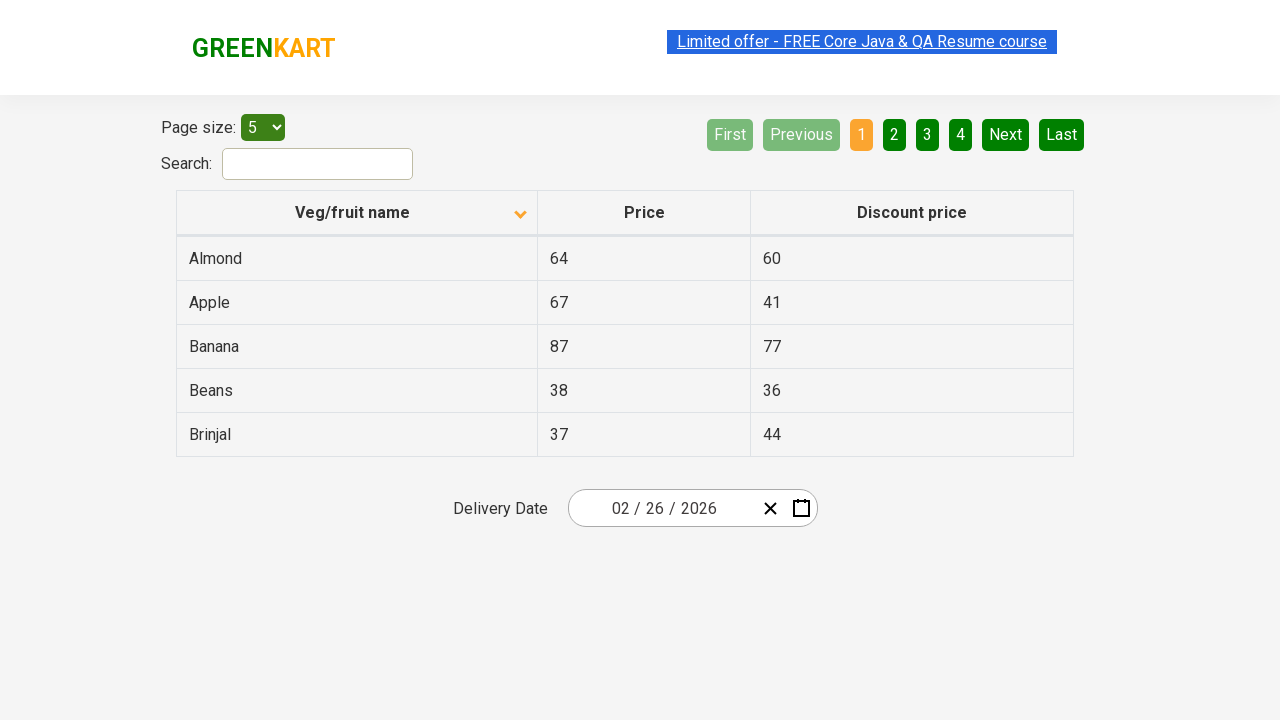

Extracted 5 vegetable names from the table
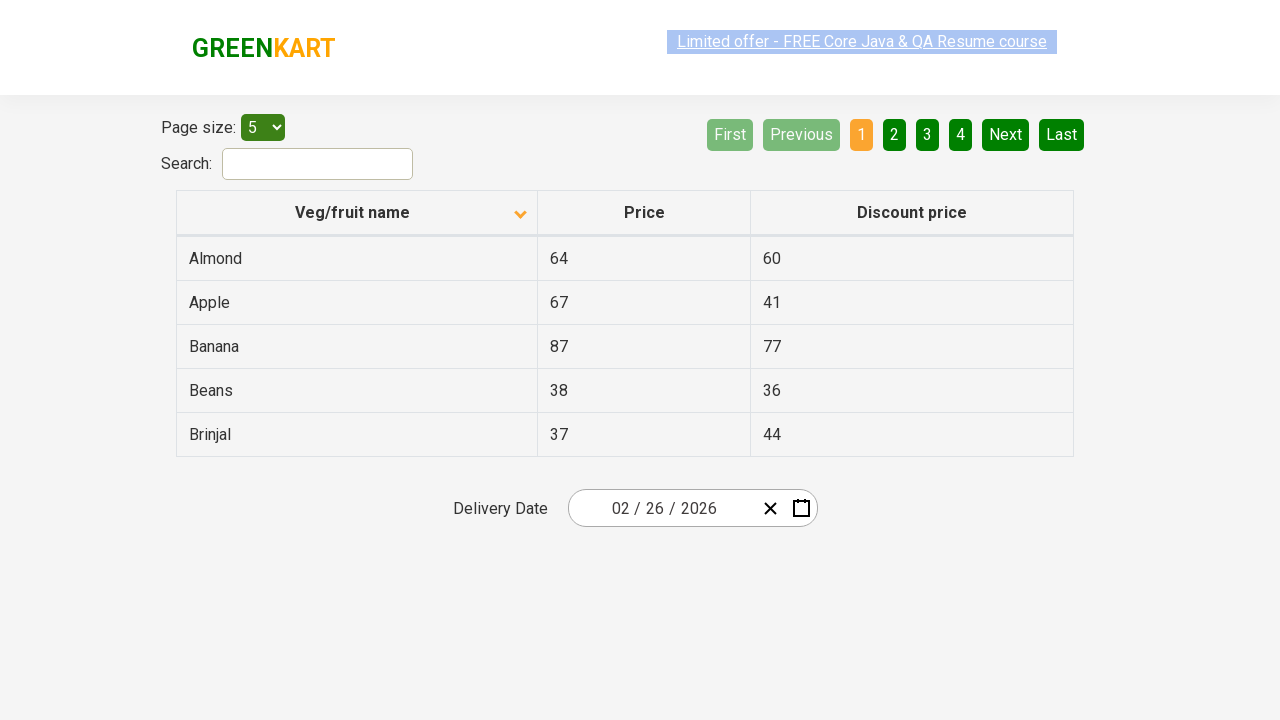

Created a reference sorted list of vegetable names
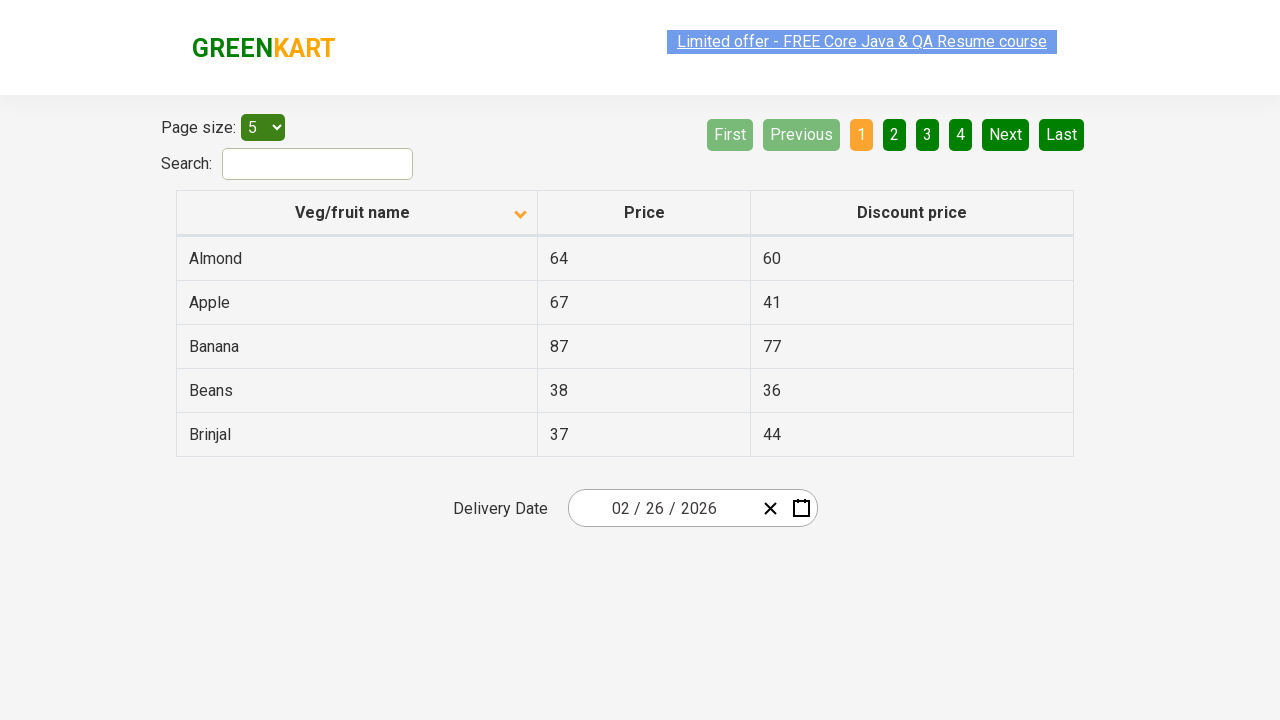

Assertion passed: vegetables are displayed in alphabetical order
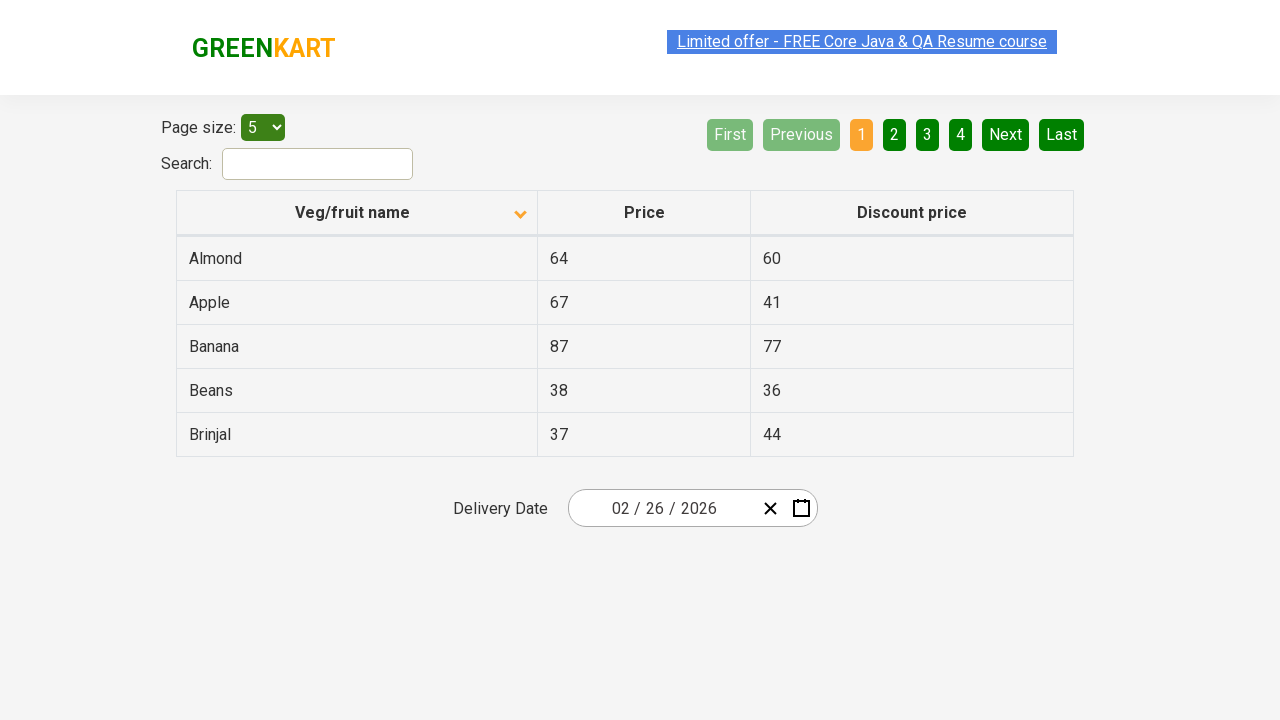

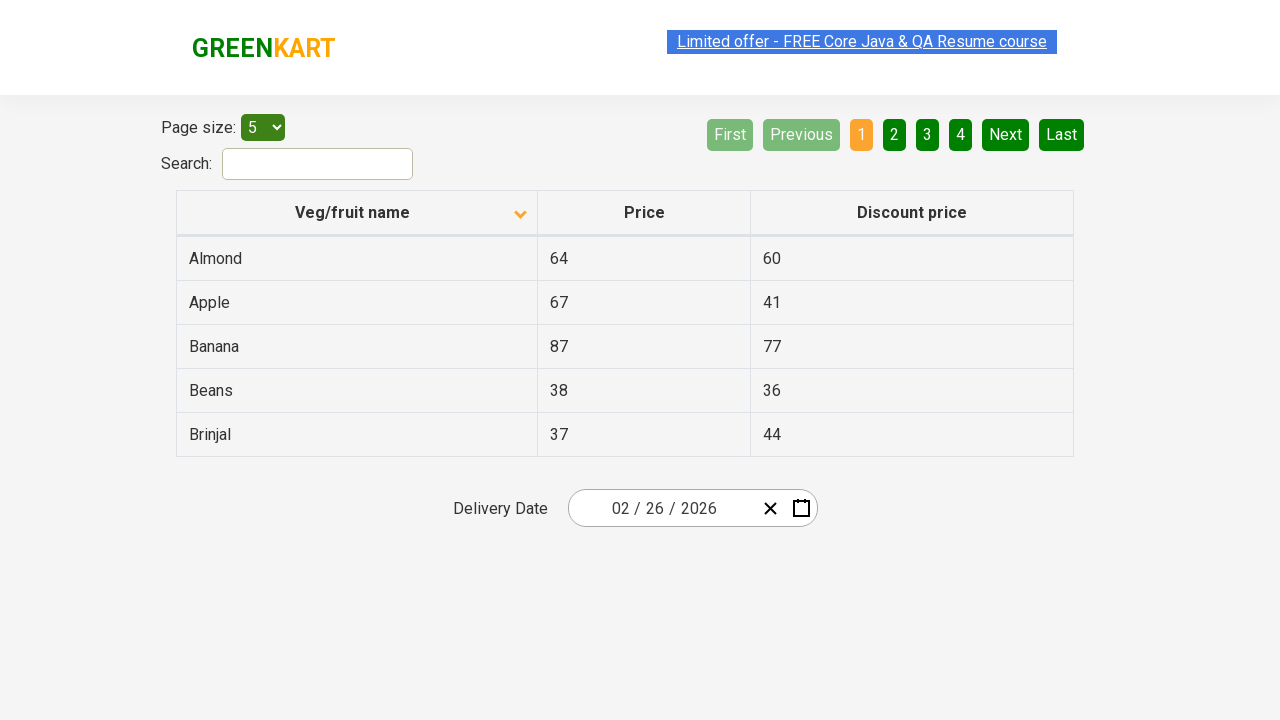